Tests window handling functionality by opening a new window, switching between windows, and filling forms in both the parent and child windows

Starting URL: https://www.hyrtutorials.com/p/window-handles-practice.html

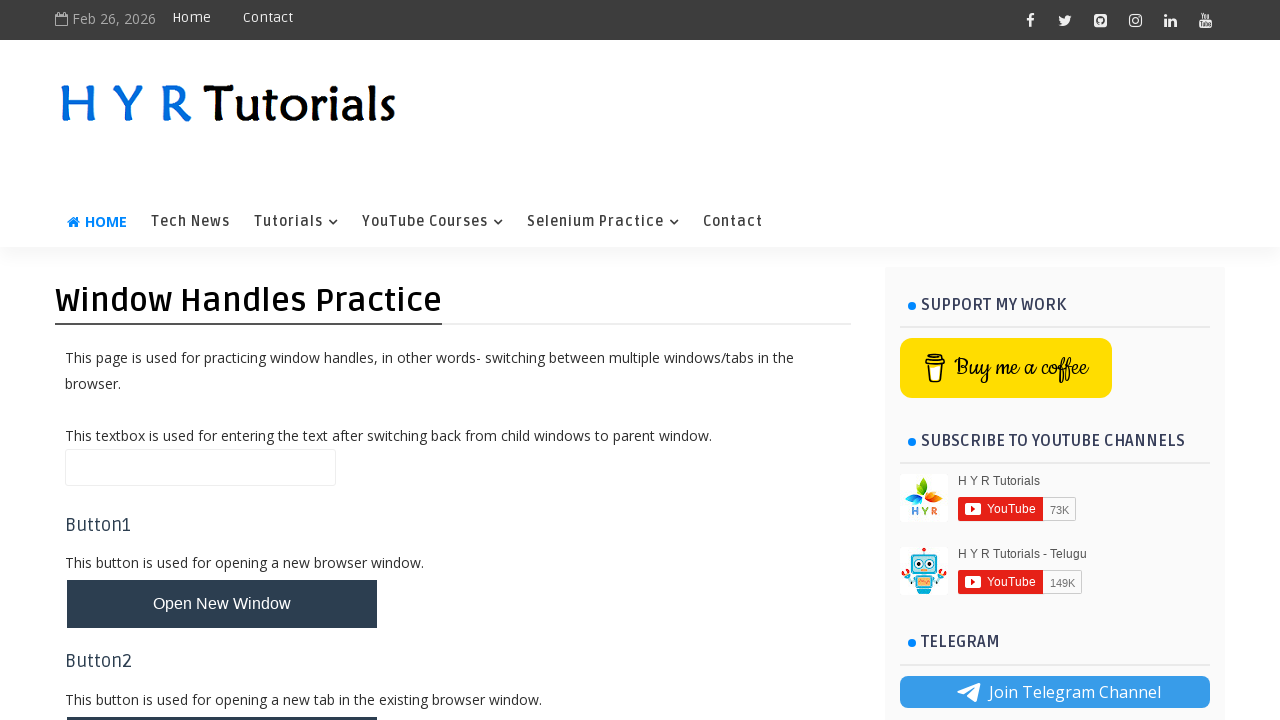

Clicked button to open new window at (222, 604) on #newWindowBtn
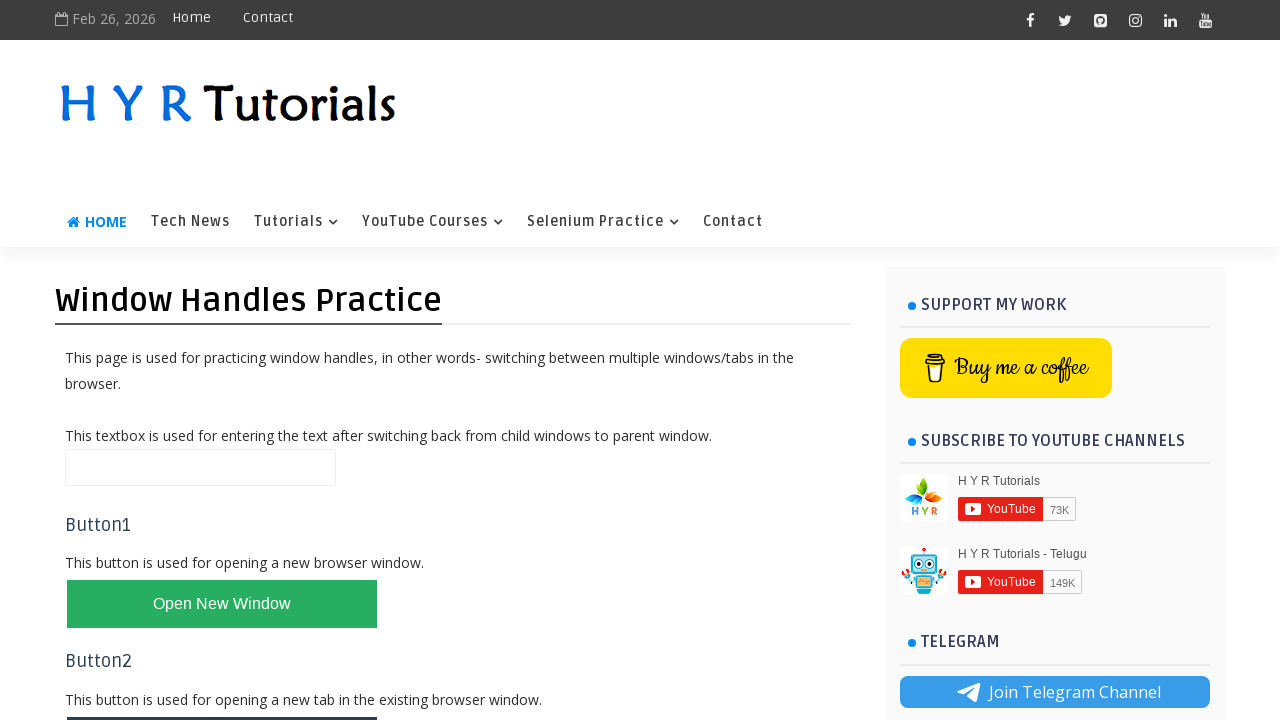

Waited for new window to open
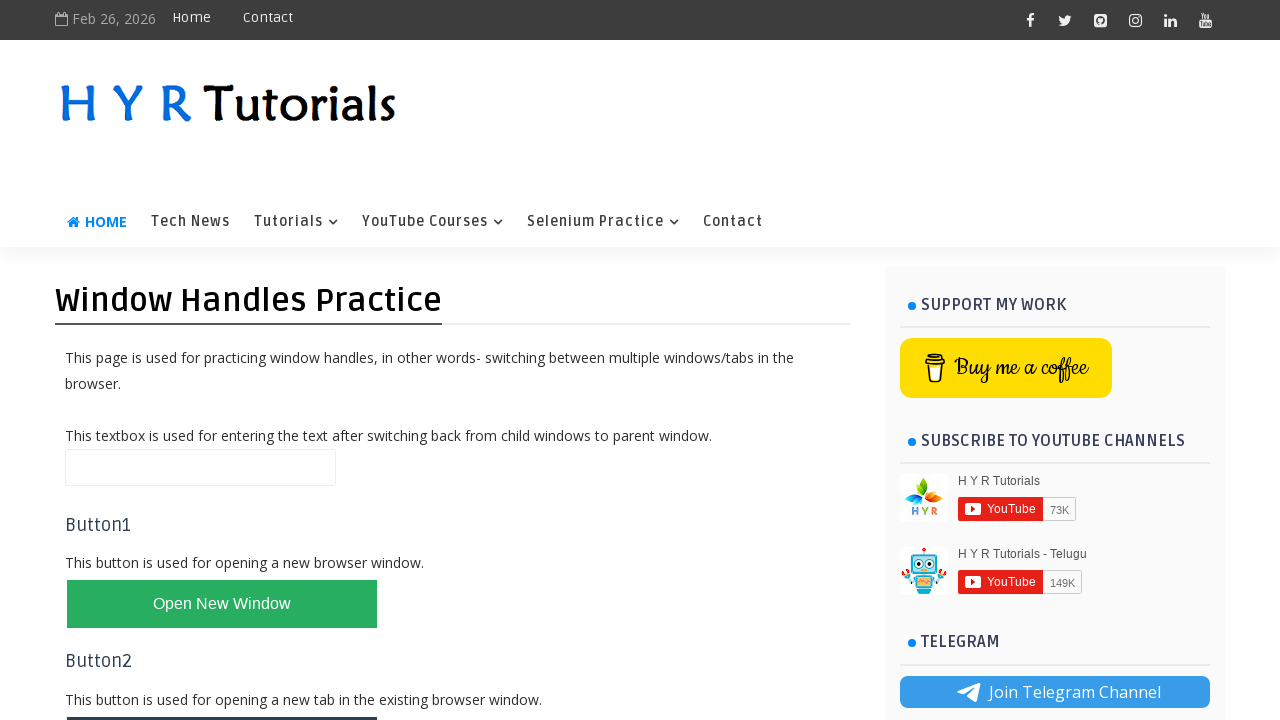

Retrieved all open pages from context
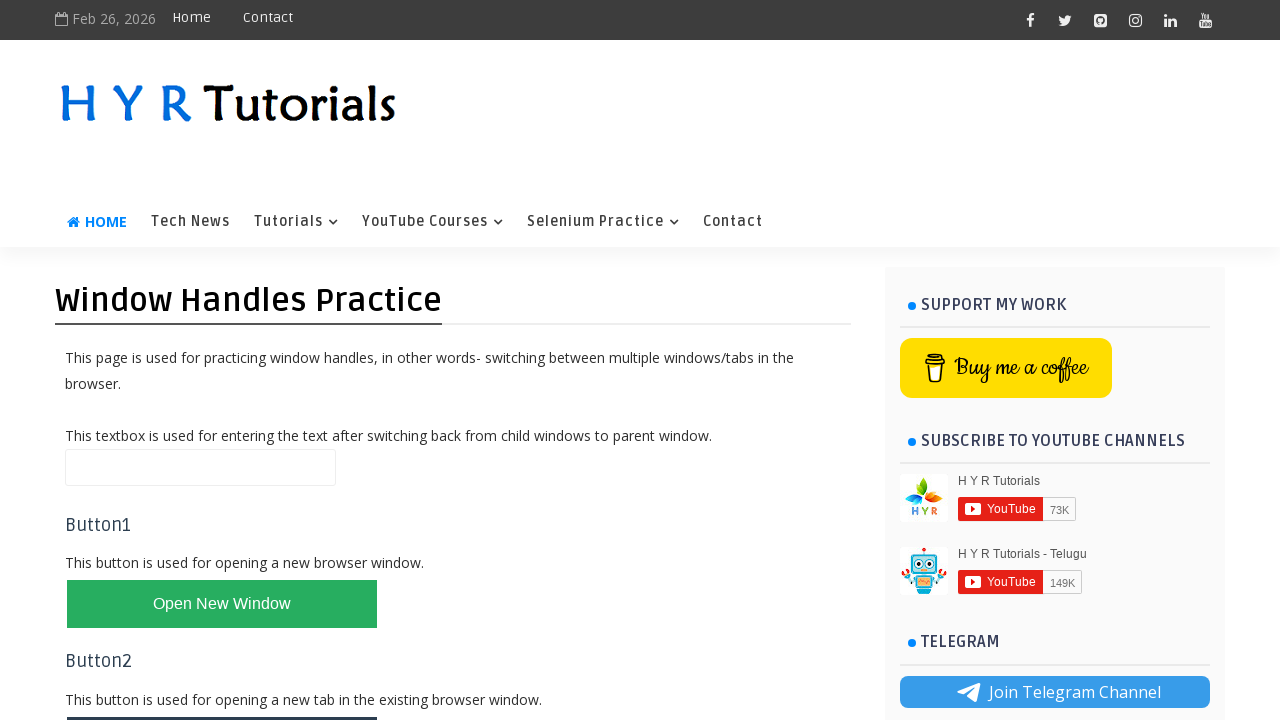

Switched to new window (child window)
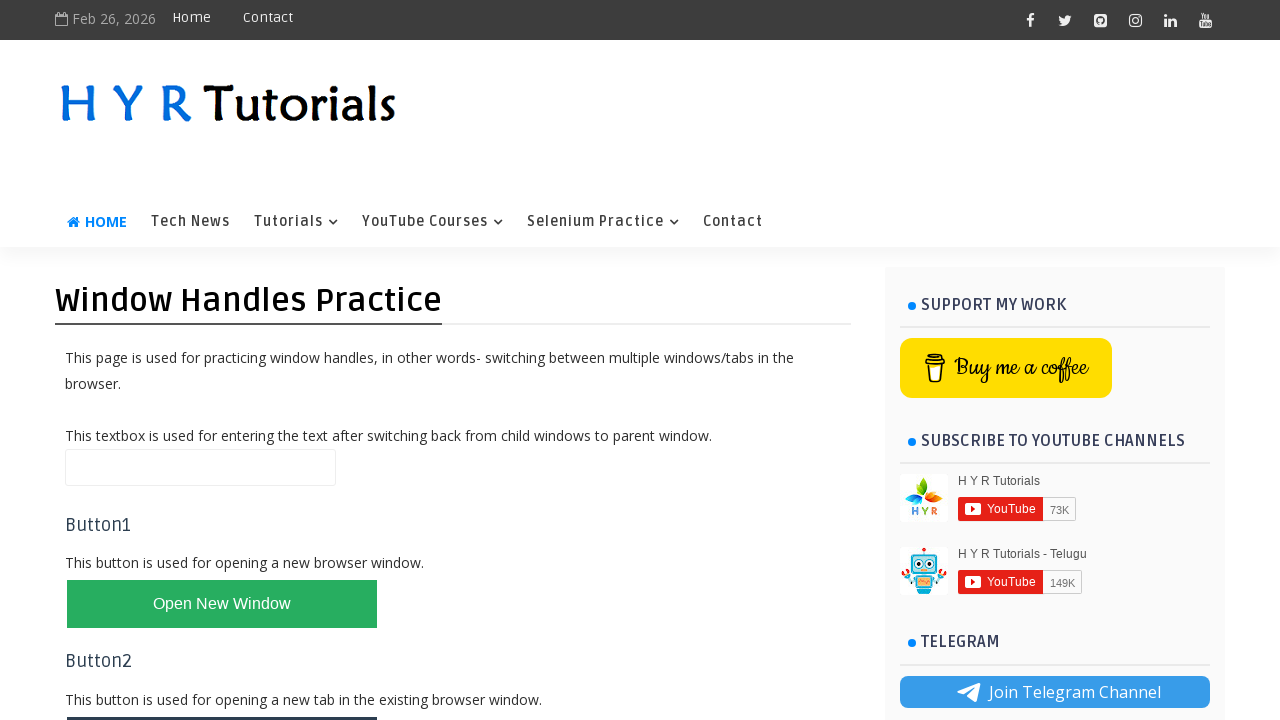

Filled firstName field with 'nikhilreddy' in new window on #firstName
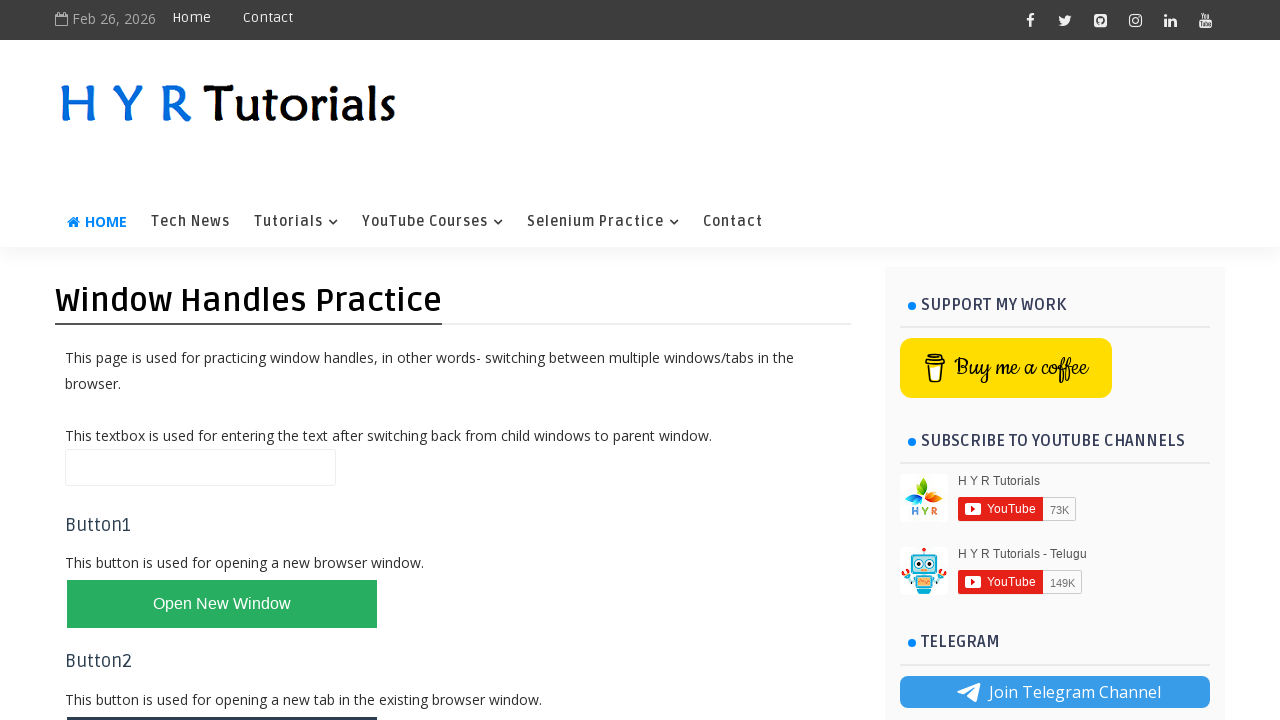

Filled form field with 'cheater' in parent window on //input[@size='30']
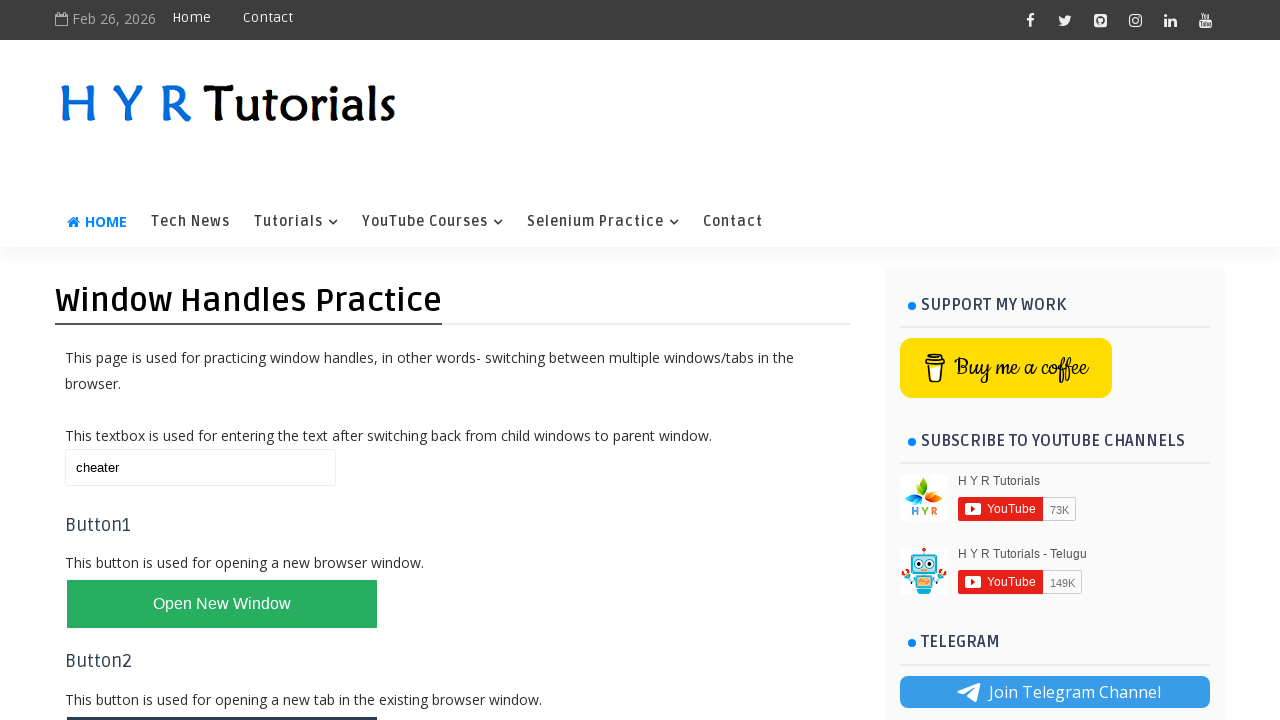

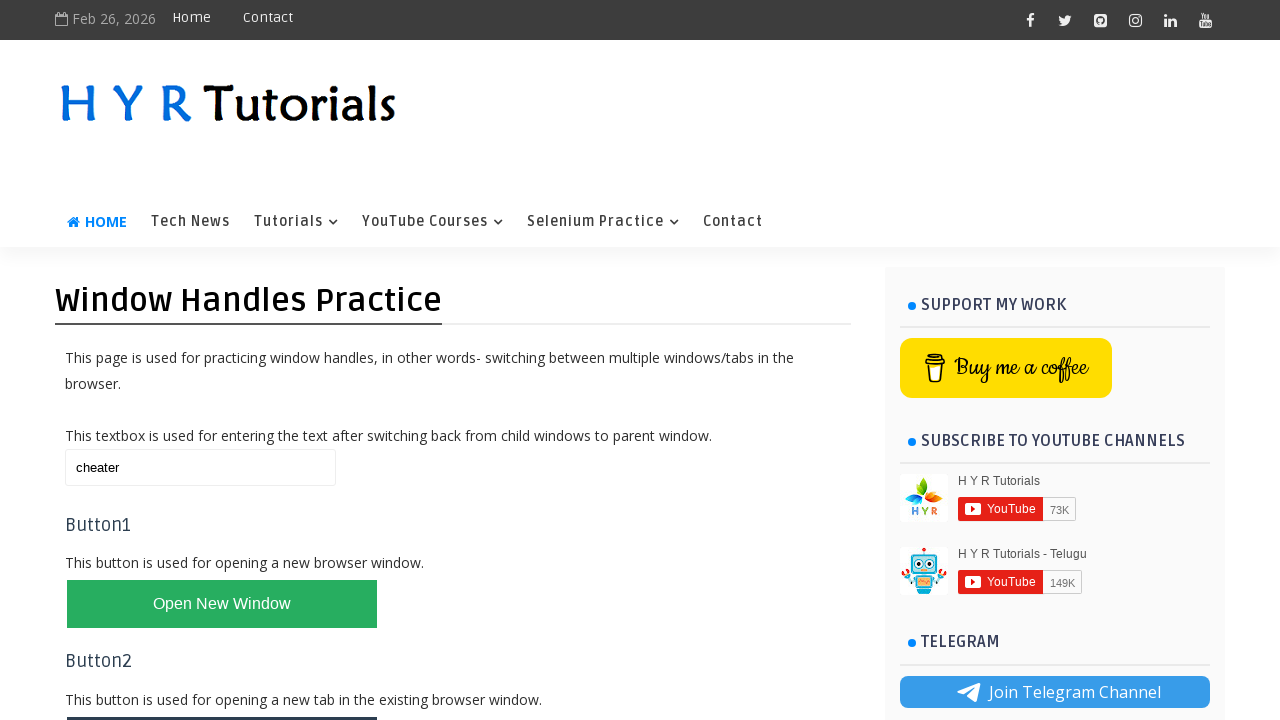